Tests checkbox functionality by verifying initial state, clicking to select, and verifying the selected state

Starting URL: https://rahulshettyacademy.com/dropdownsPractise/

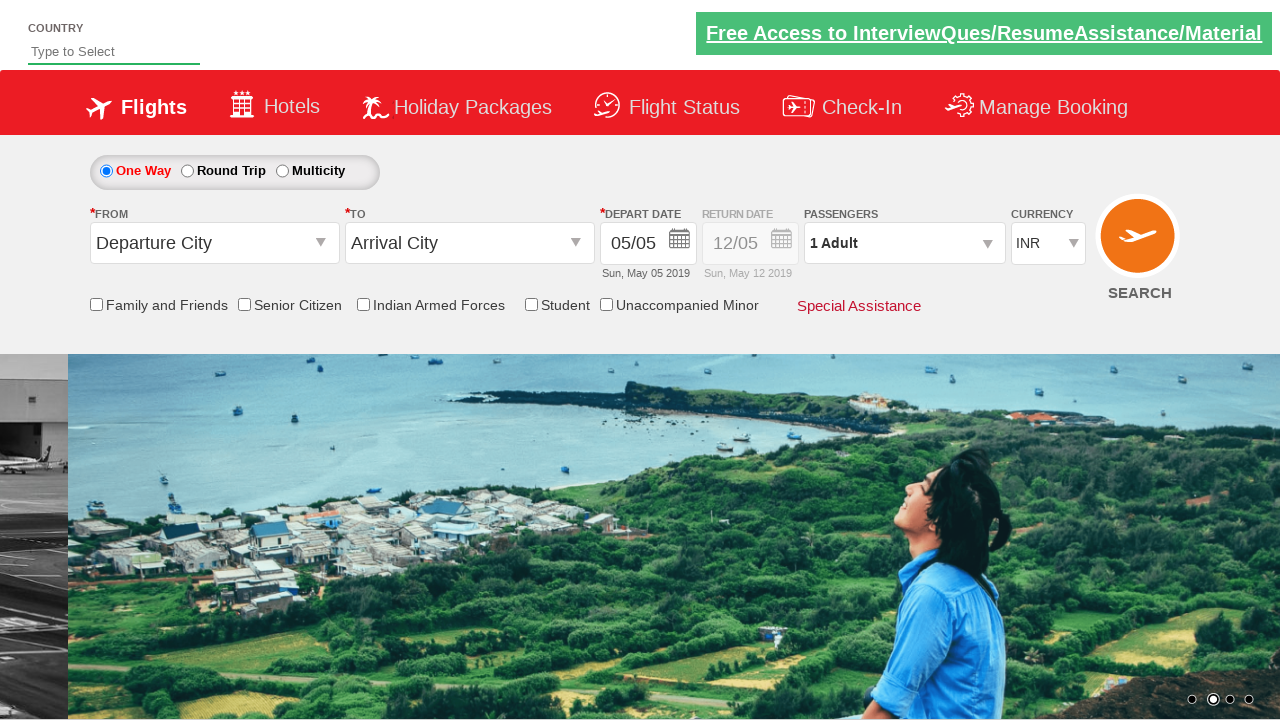

Checked initial state of Senior Citizen Discount checkbox
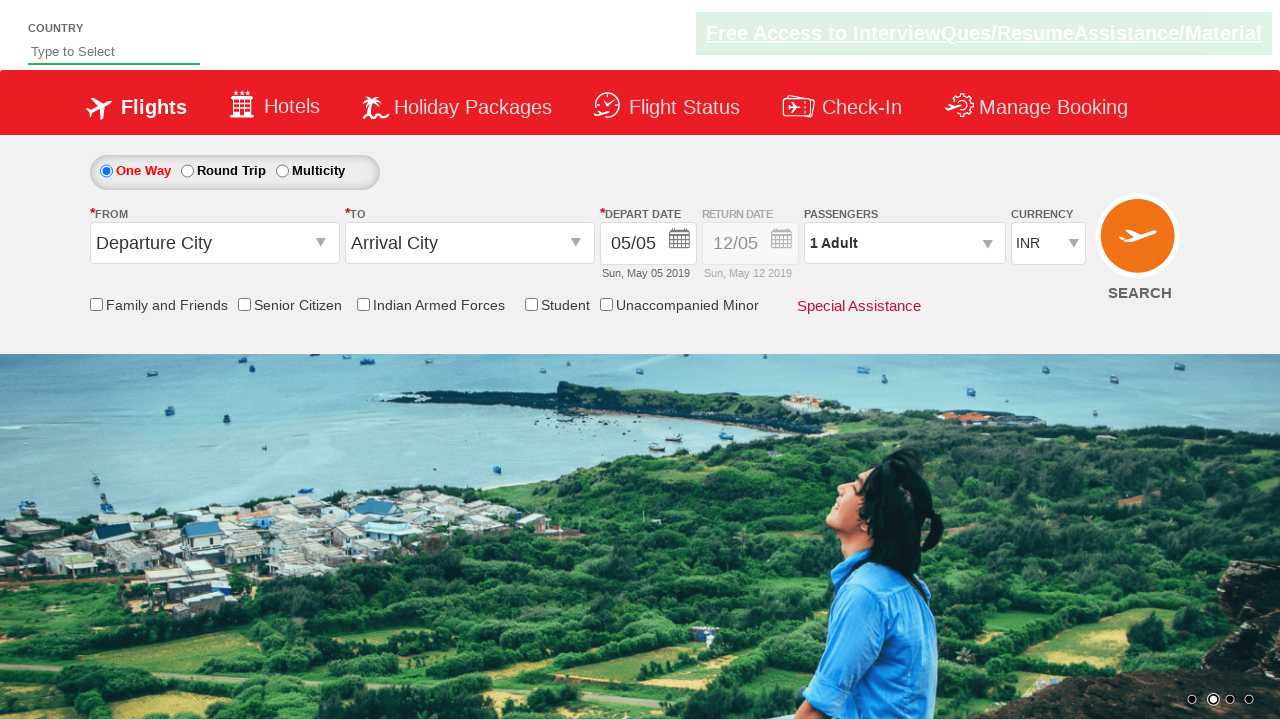

Verified checkbox is not initially selected
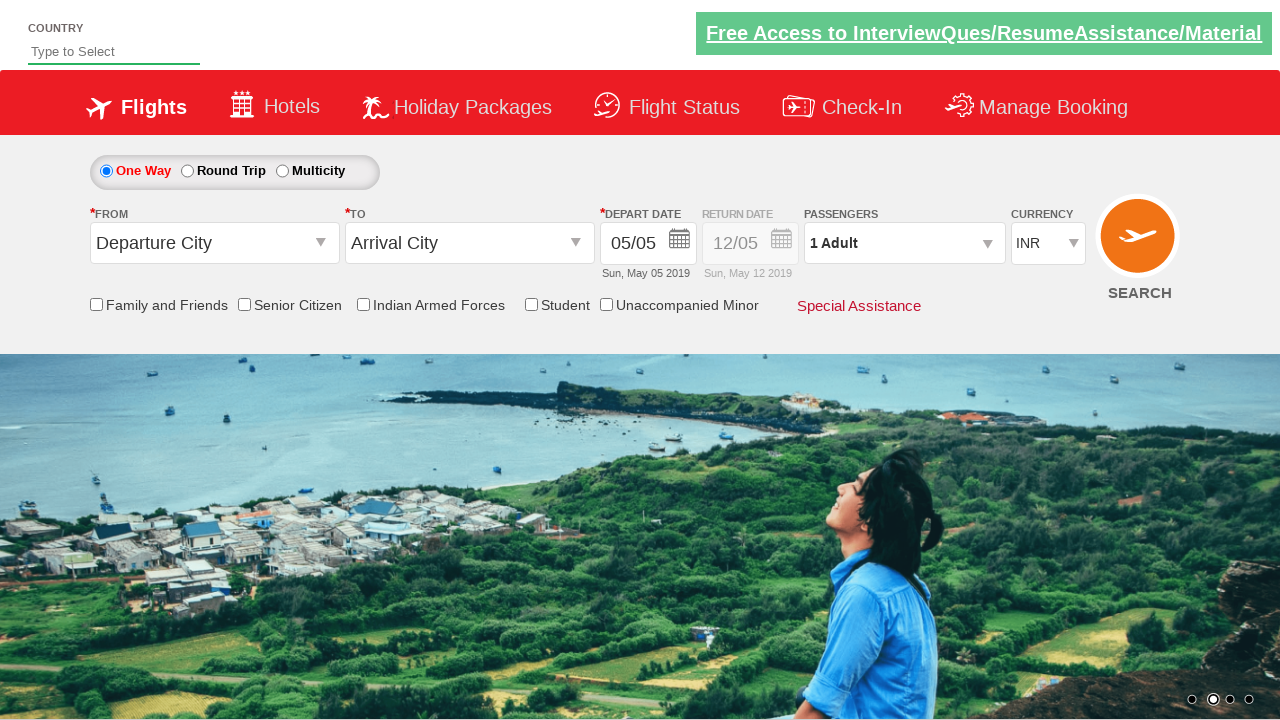

Clicked Senior Citizen Discount checkbox to select it at (244, 304) on input[id*='SeniorCitizenDiscoun']
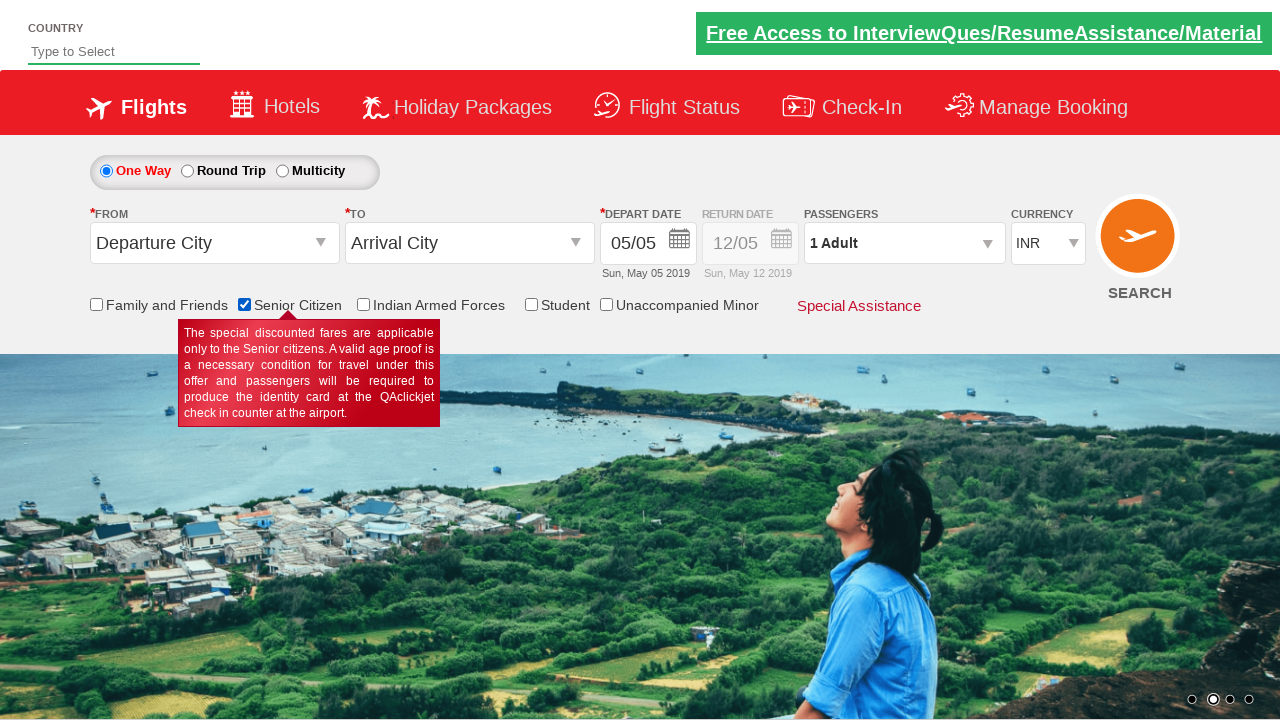

Checked final state of Senior Citizen Discount checkbox
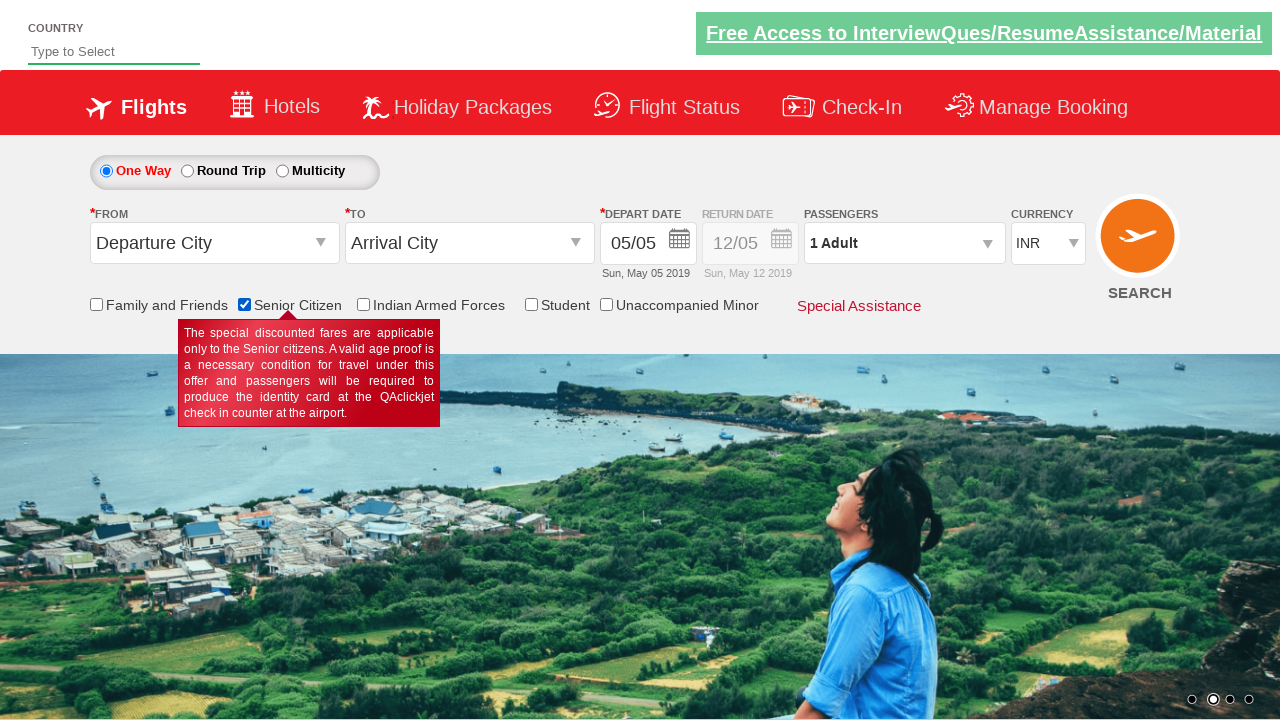

Verified checkbox is now selected after clicking
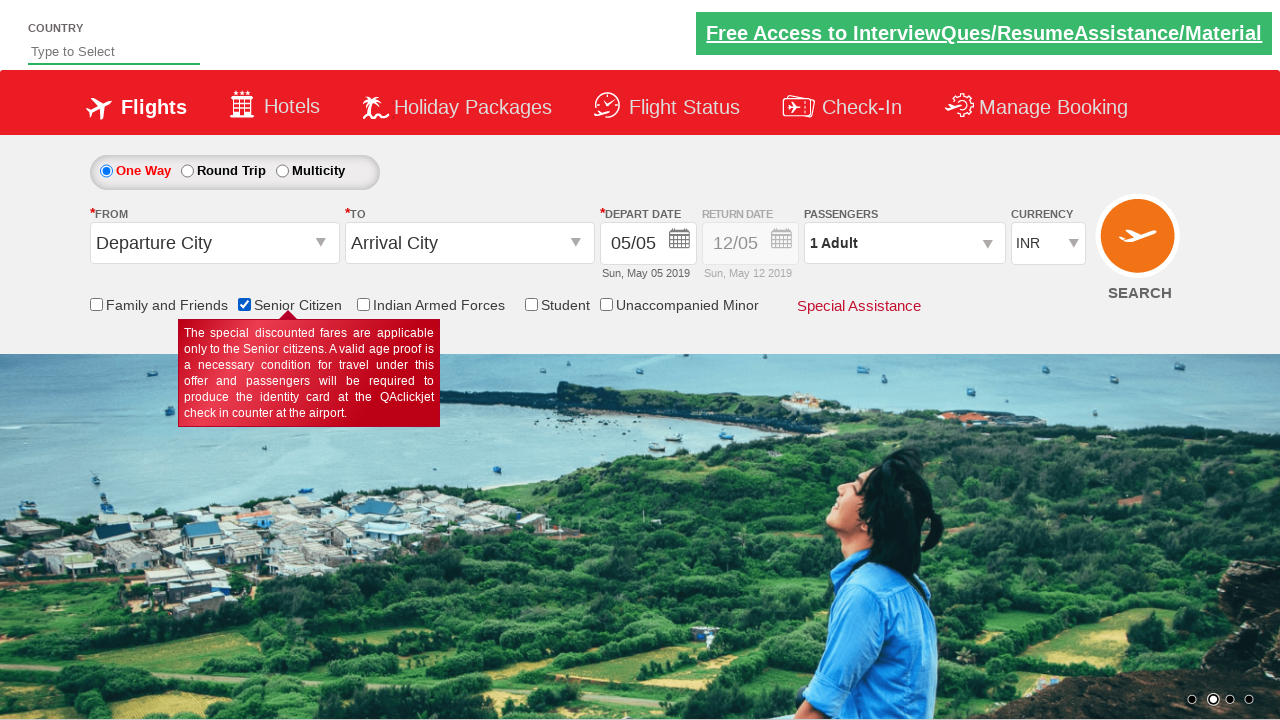

Counted 6 checkboxes on the page
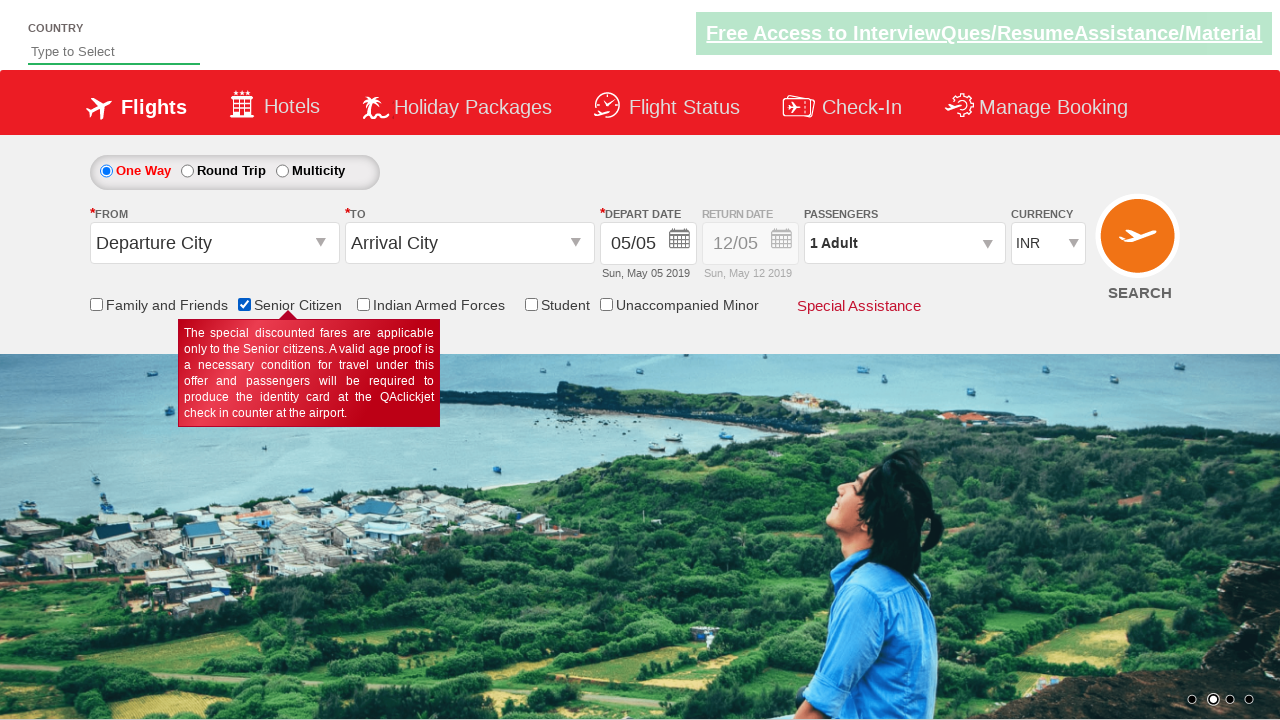

Printed checkbox count: 6
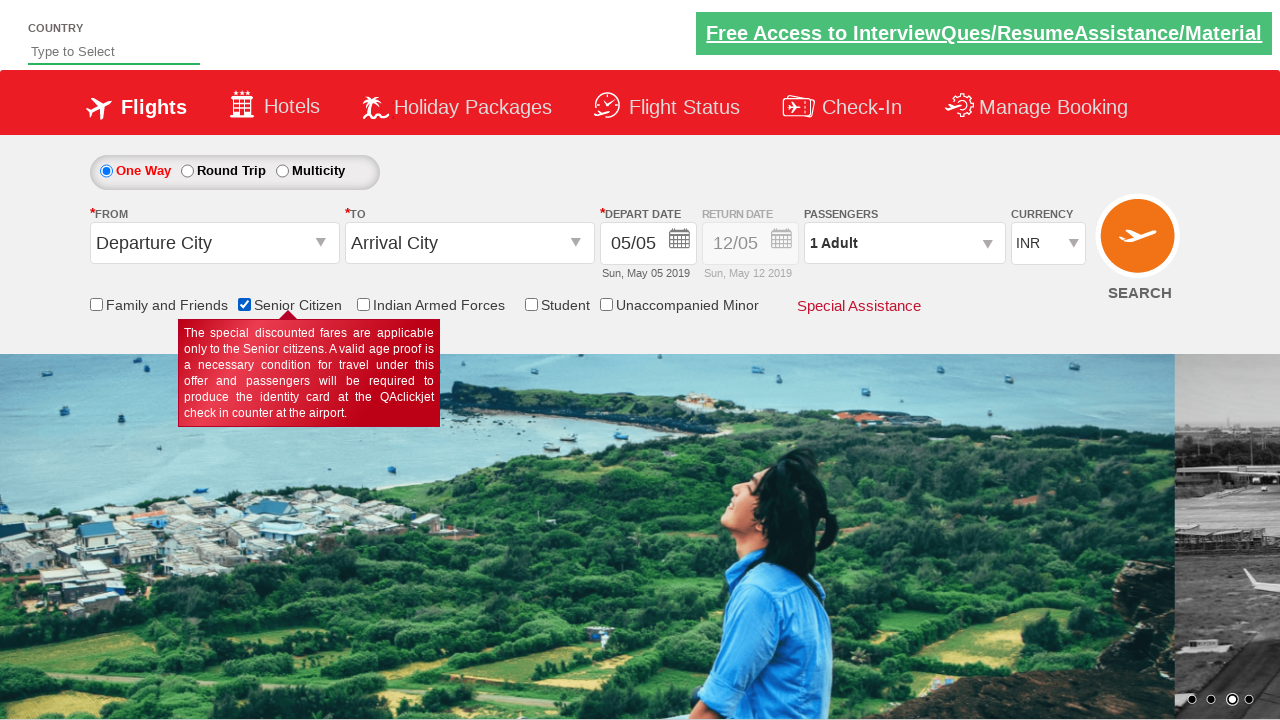

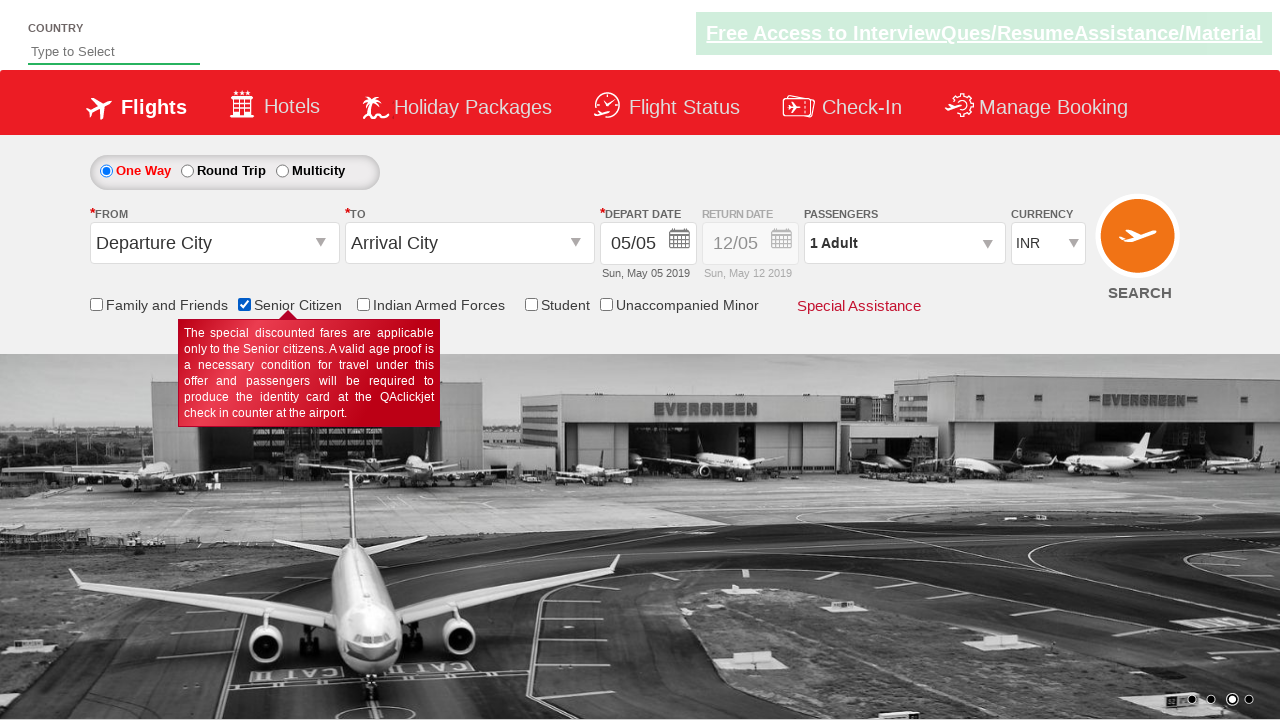